Tests form submission by filling in username, email, and address fields on the DemoQA text-box page

Starting URL: https://demoqa.com/text-box

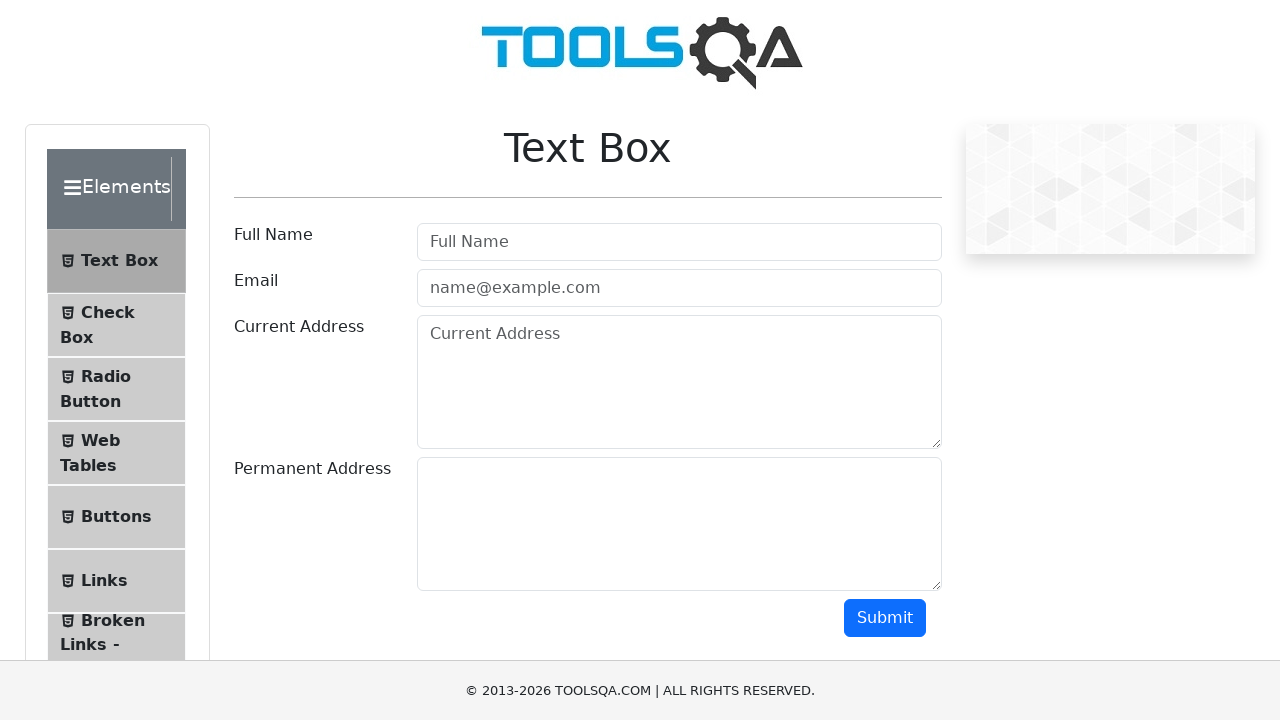

Filled username field with 'Abdullah' on #userName
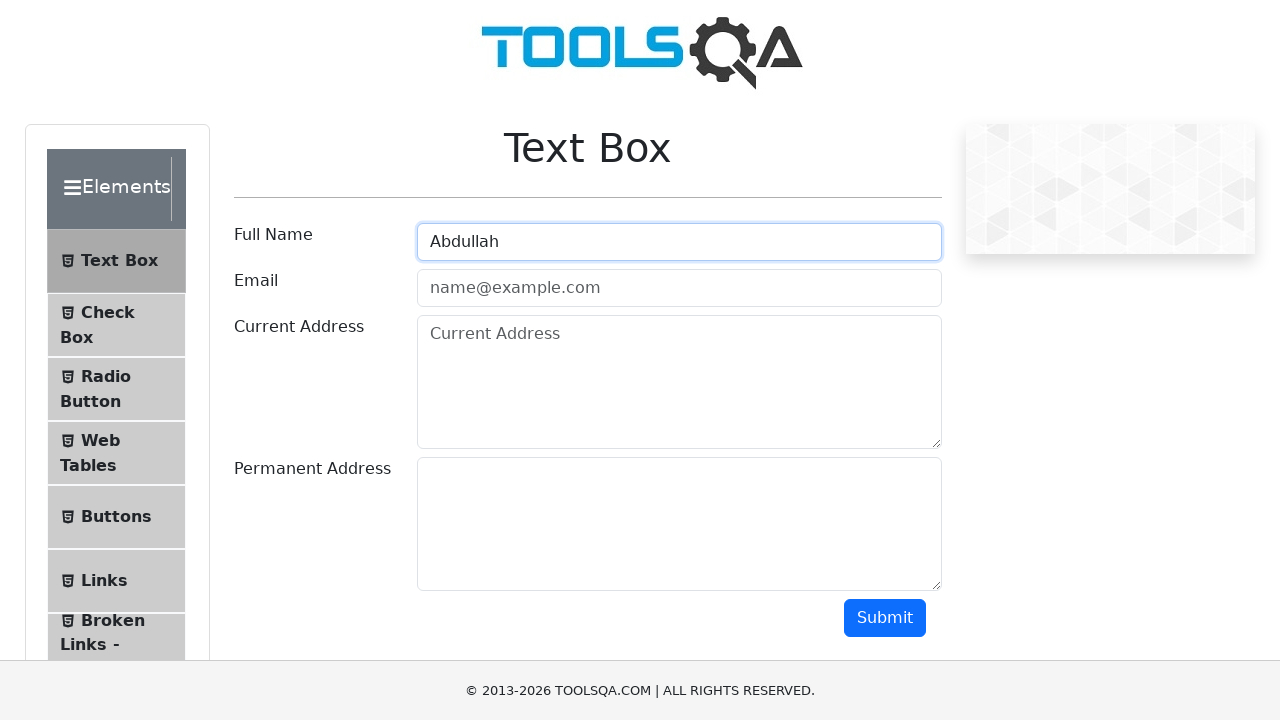

Filled email field with 'abdullah@test.com' on #userEmail
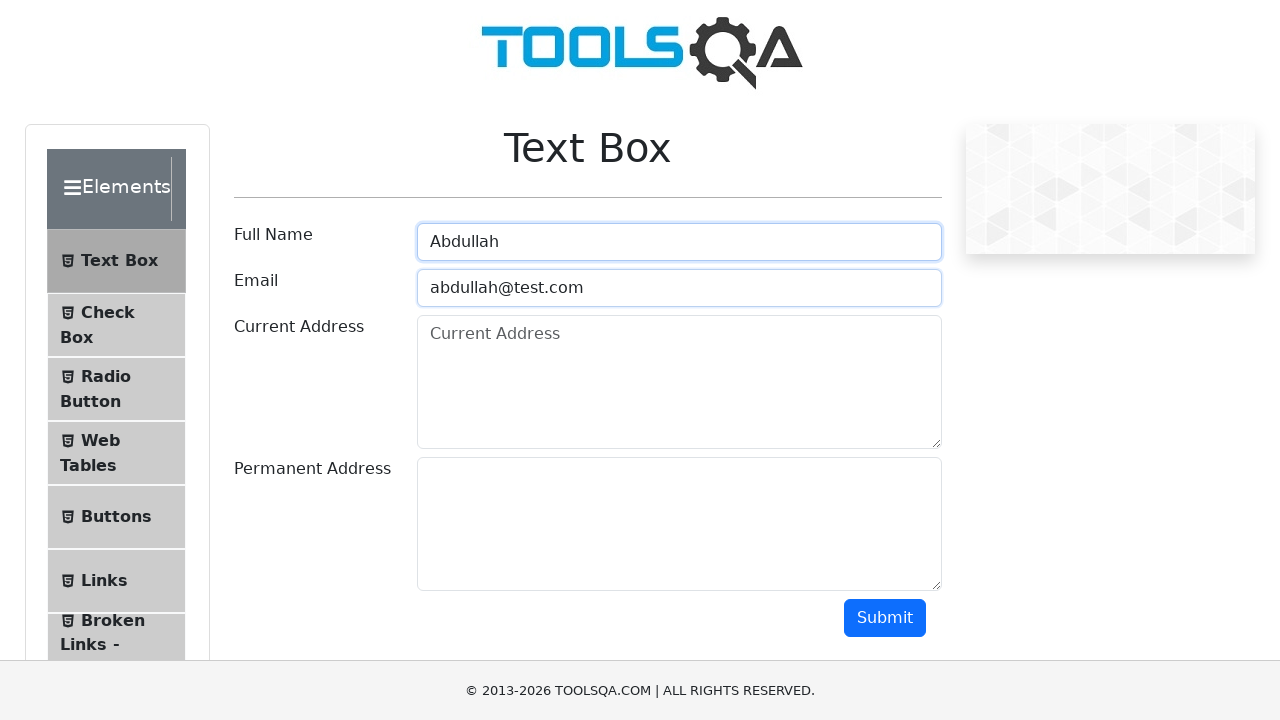

Filled current address field with 'Dhaka' on [id=currentAddress]
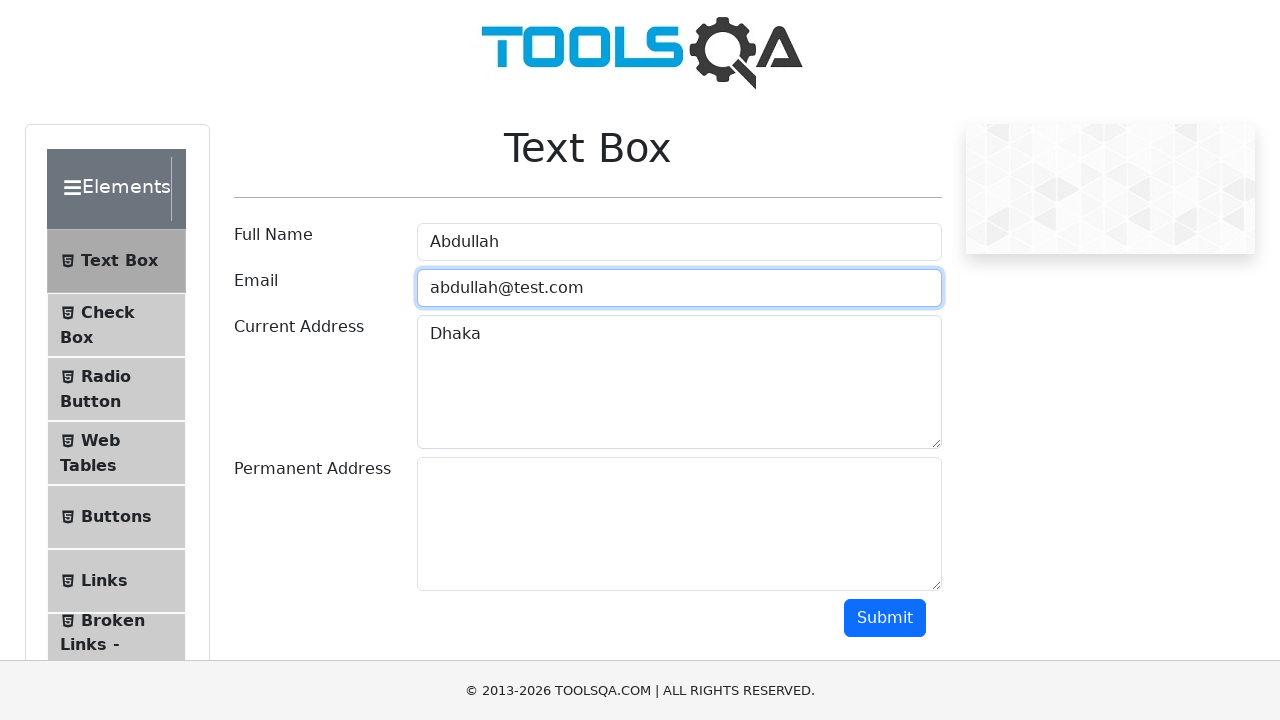

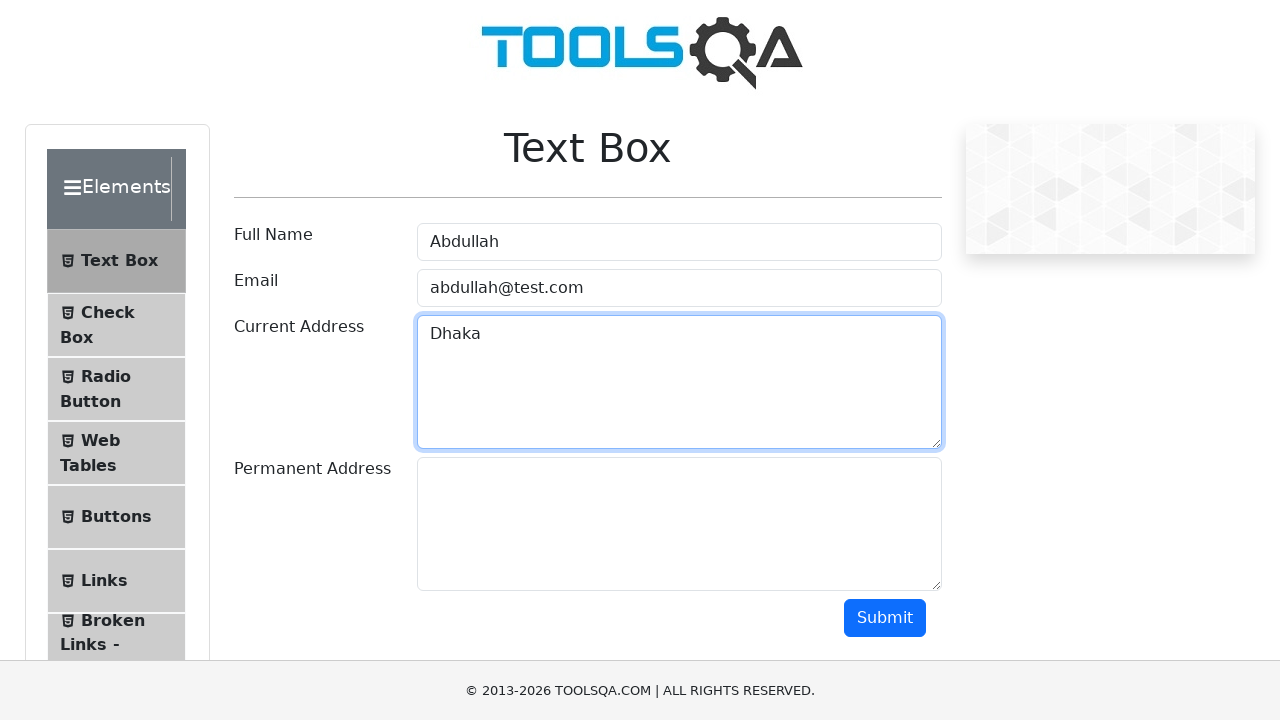